Tests React Semantic UI dropdown by selecting different user names from the dropdown menu

Starting URL: https://react.semantic-ui.com/maximize/dropdown-example-selection/

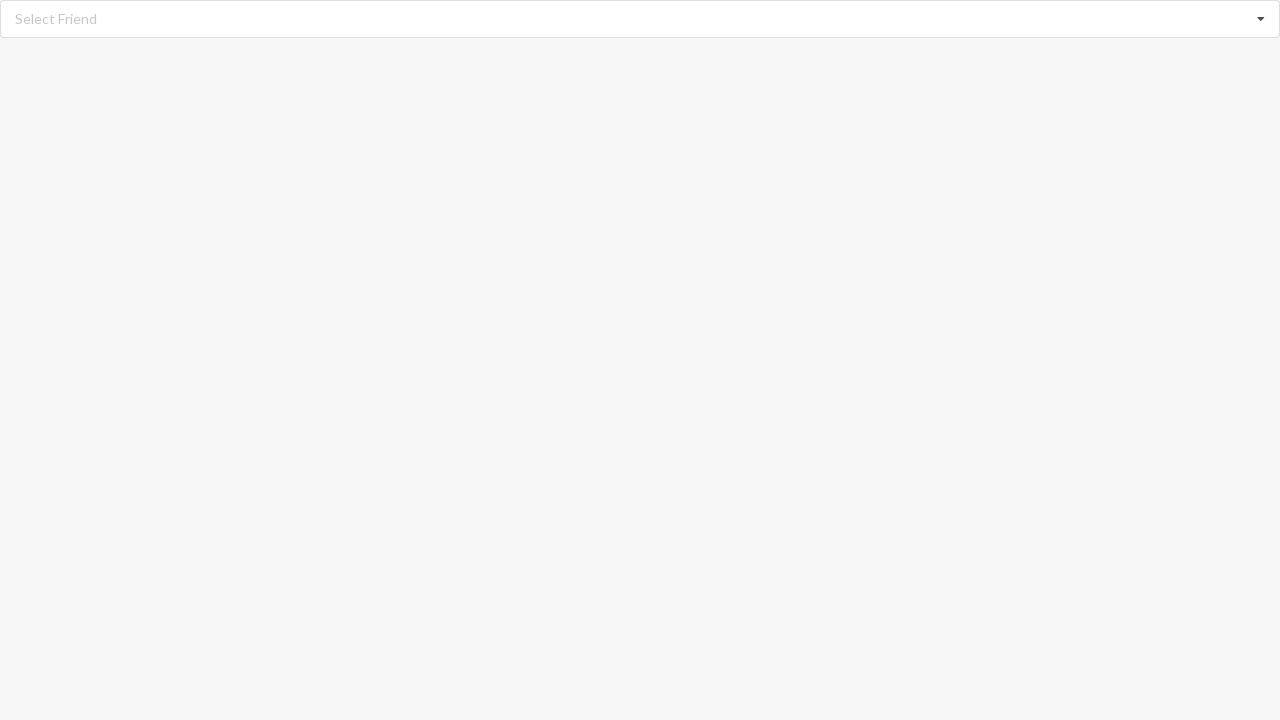

Clicked on dropdown to open menu at (640, 19) on xpath=//div[@class='ui fluid selection dropdown']
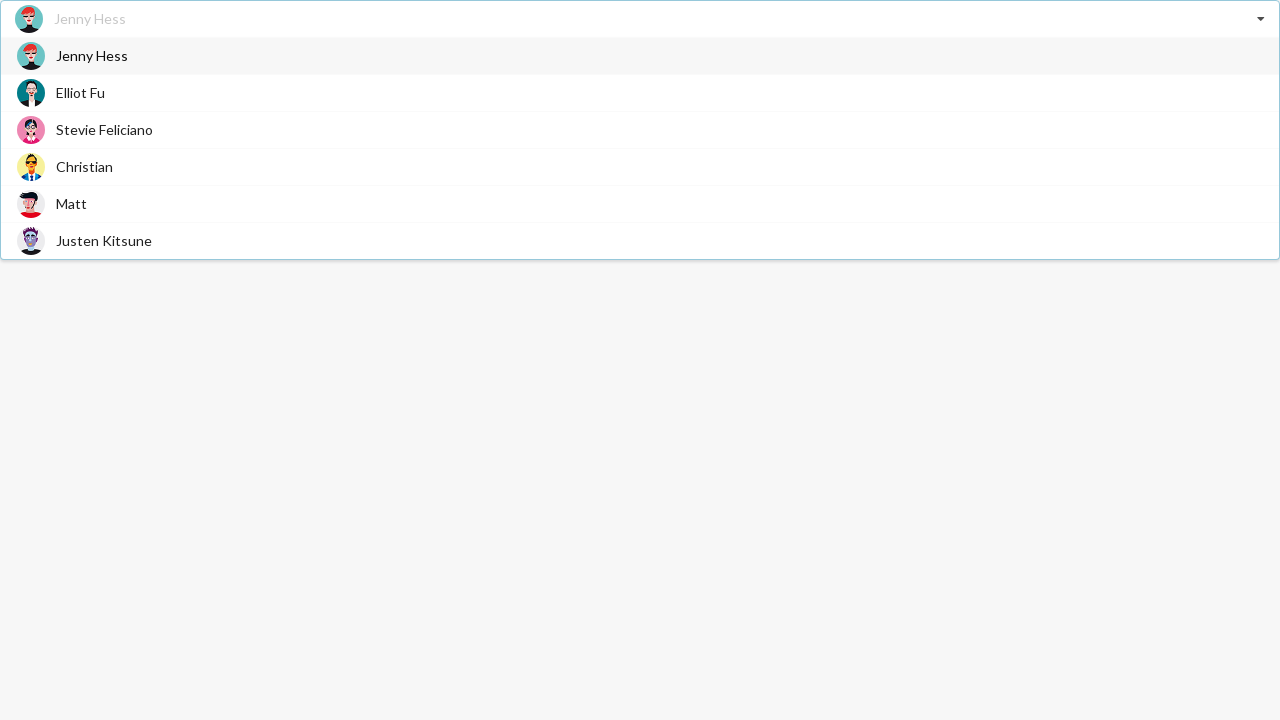

Selected 'Matt' from dropdown menu at (72, 204) on xpath=//div[@class='visible menu transition']//span[text()='Matt']
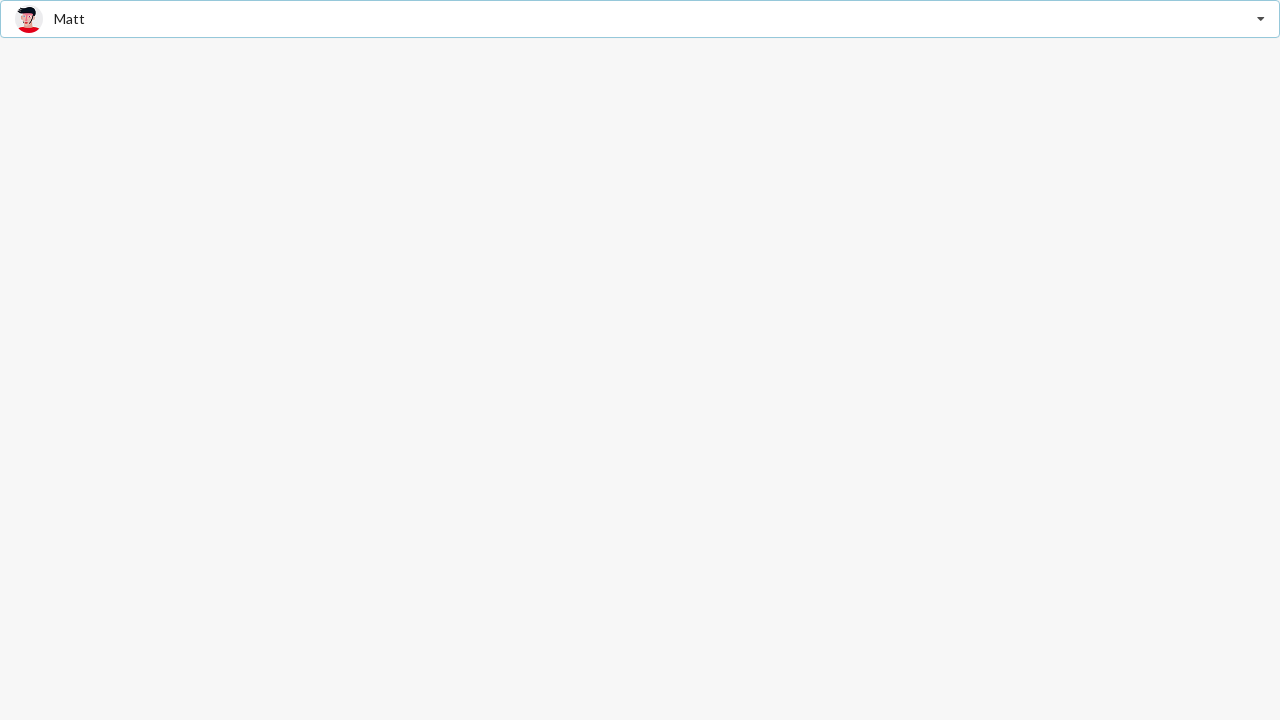

Clicked on dropdown to open menu at (640, 19) on xpath=//div[@class='ui fluid selection dropdown']
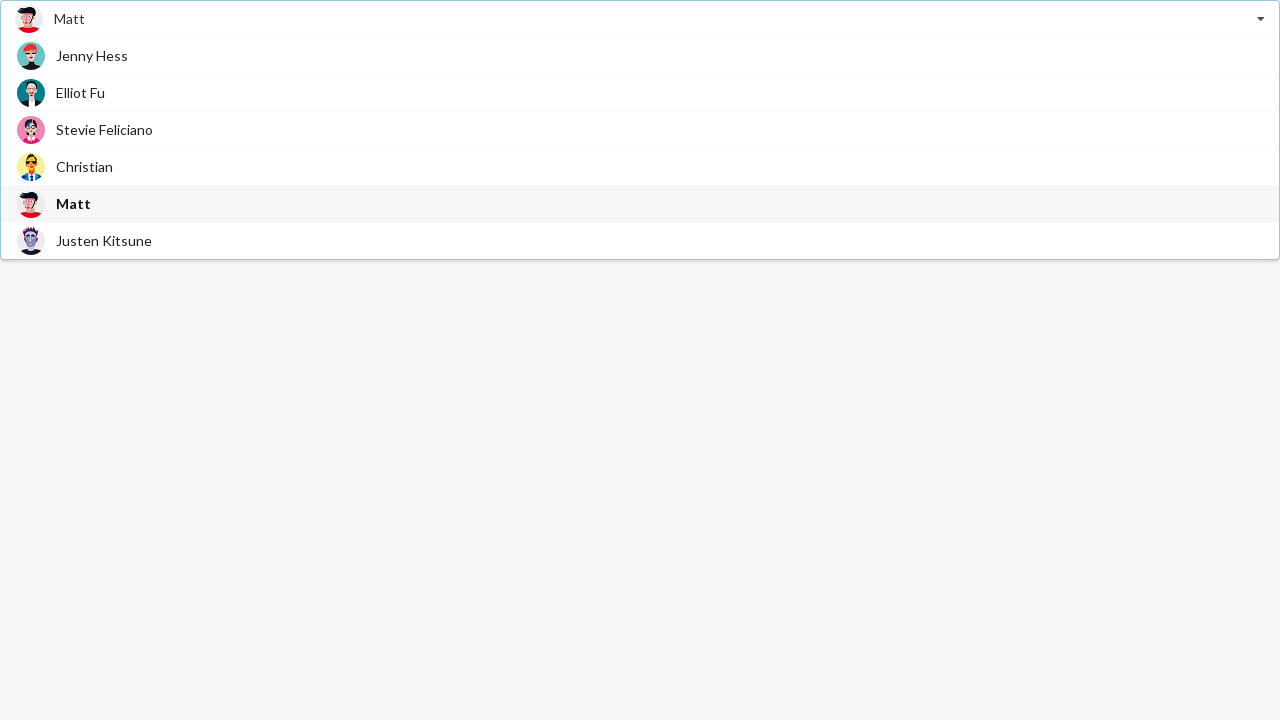

Selected 'Jenny Hess' from dropdown menu at (92, 56) on xpath=//div[@class='visible menu transition']//span[text()='Jenny Hess']
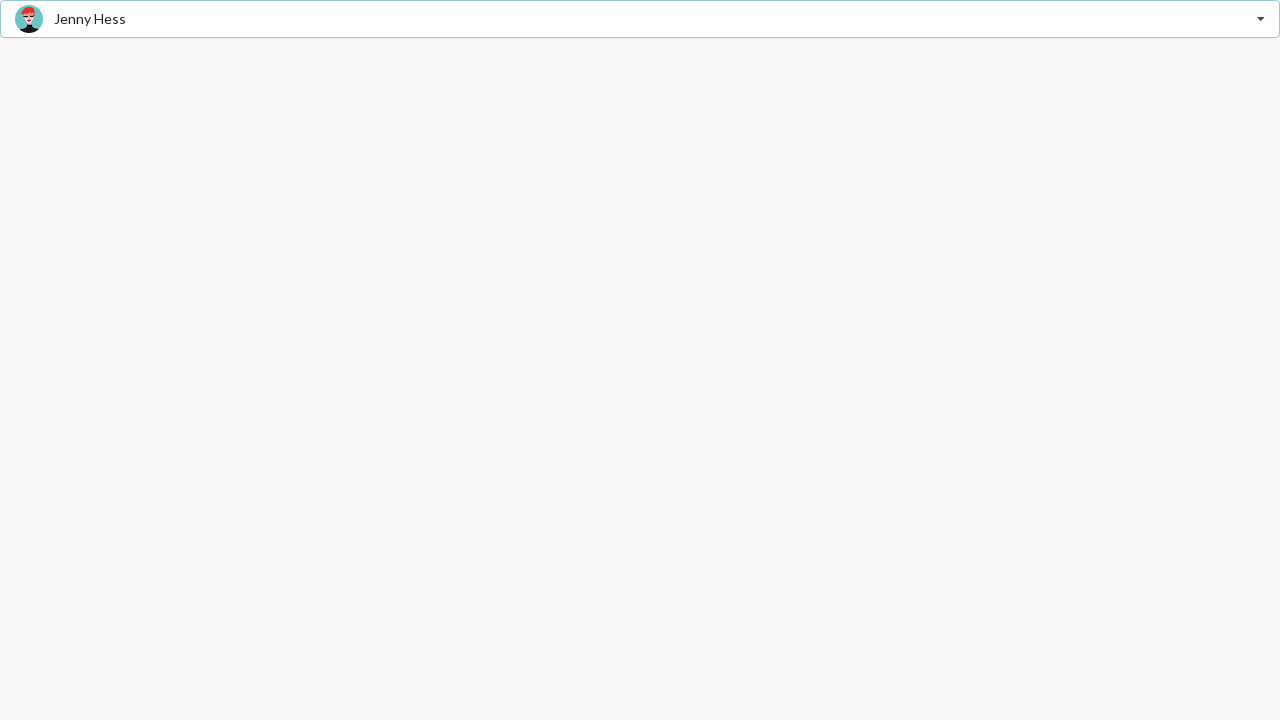

Clicked on dropdown to open menu at (640, 19) on xpath=//div[@class='ui fluid selection dropdown']
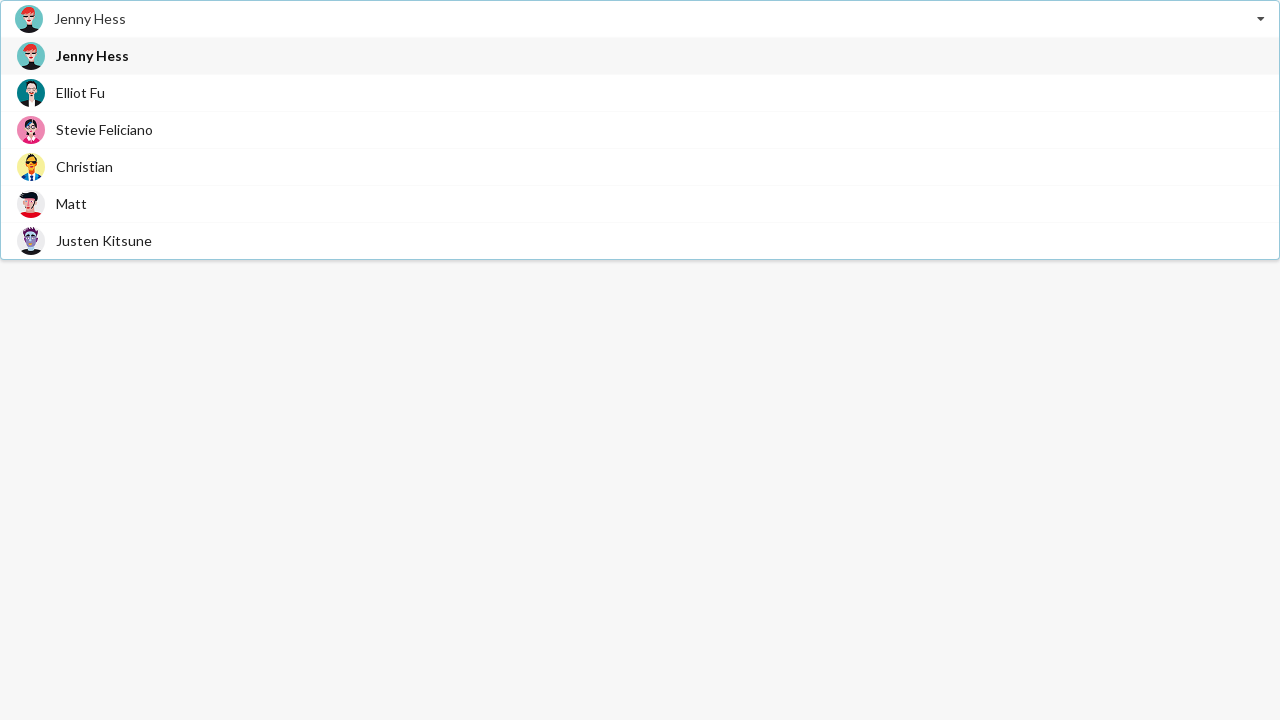

Selected 'Christian' from dropdown menu at (84, 166) on xpath=//div[@class='visible menu transition']//span[text()='Christian']
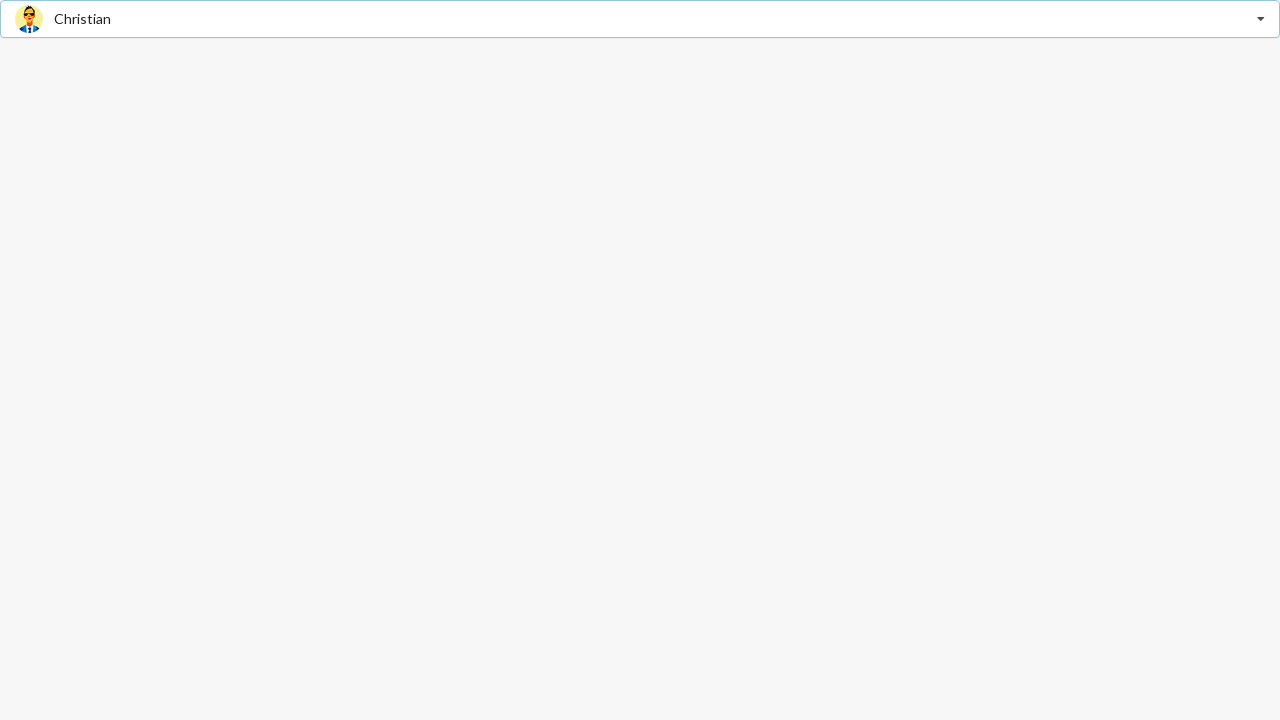

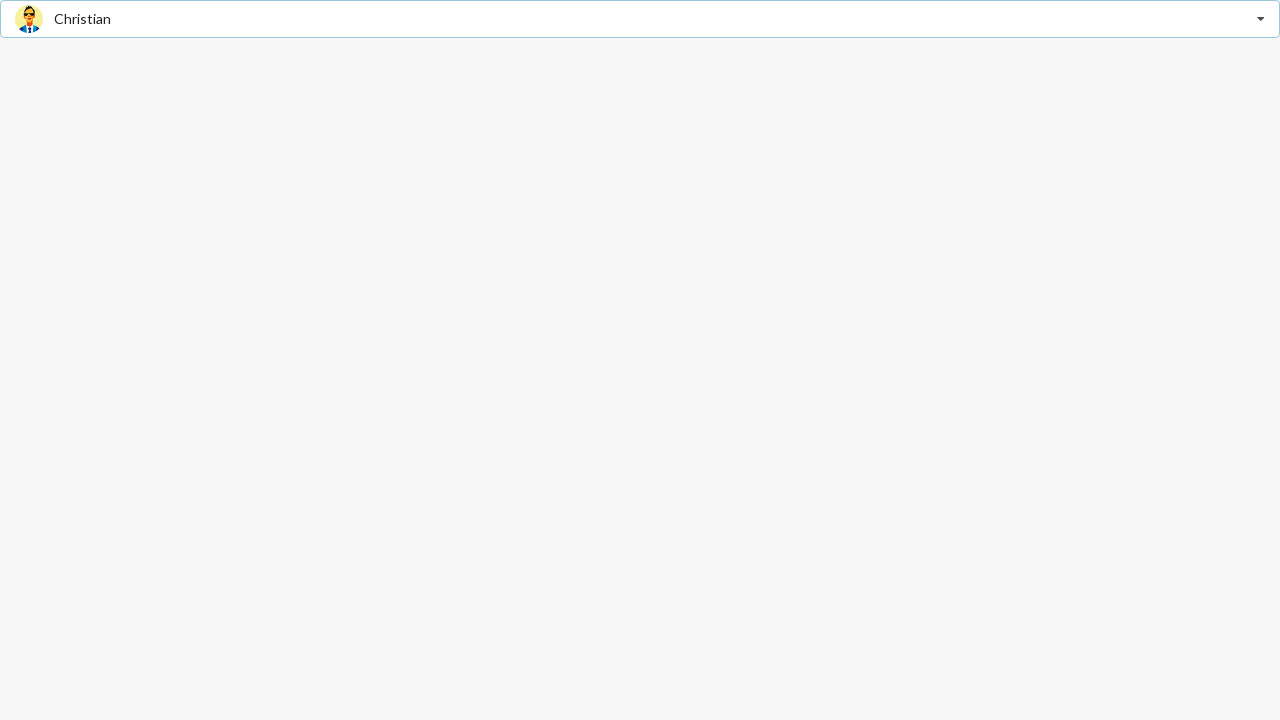